Tests handling of a JavaScript confirmation dialog by clicking the button, dismissing the dialog, and verifying the result

Starting URL: https://the-internet.herokuapp.com/

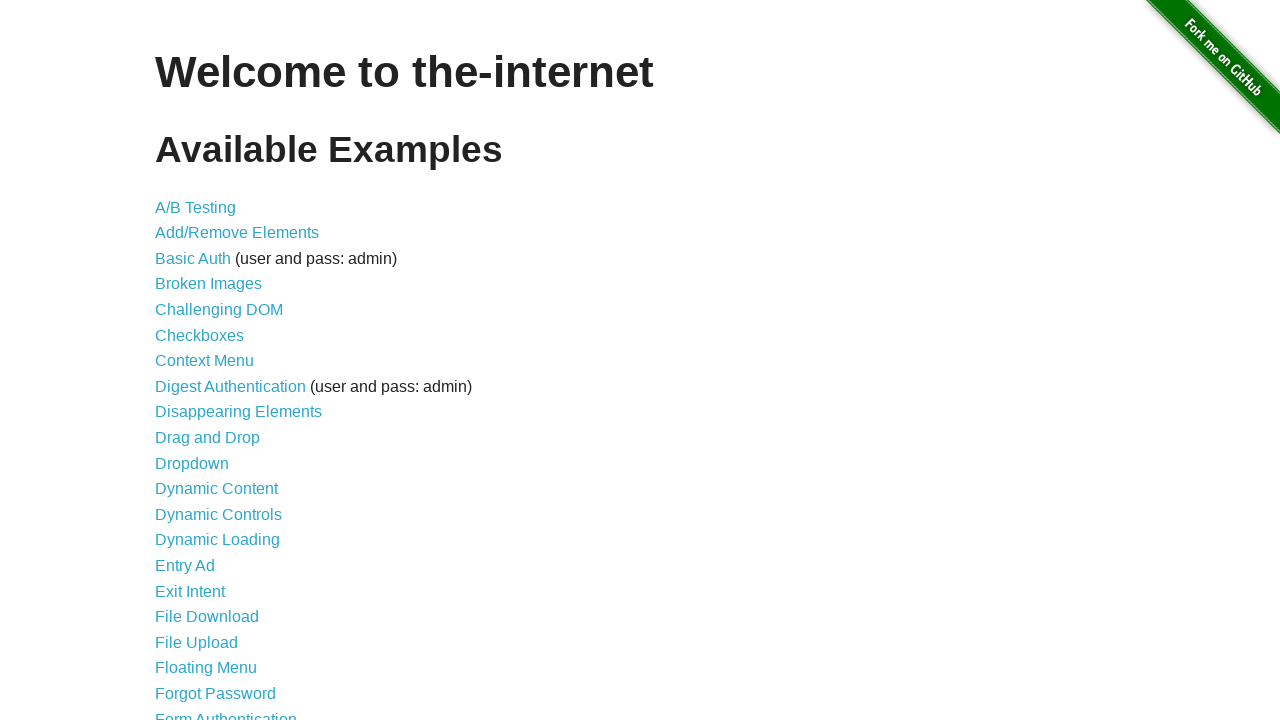

Clicked on JavaScript Alerts link at (214, 361) on text=JavaScript Alerts
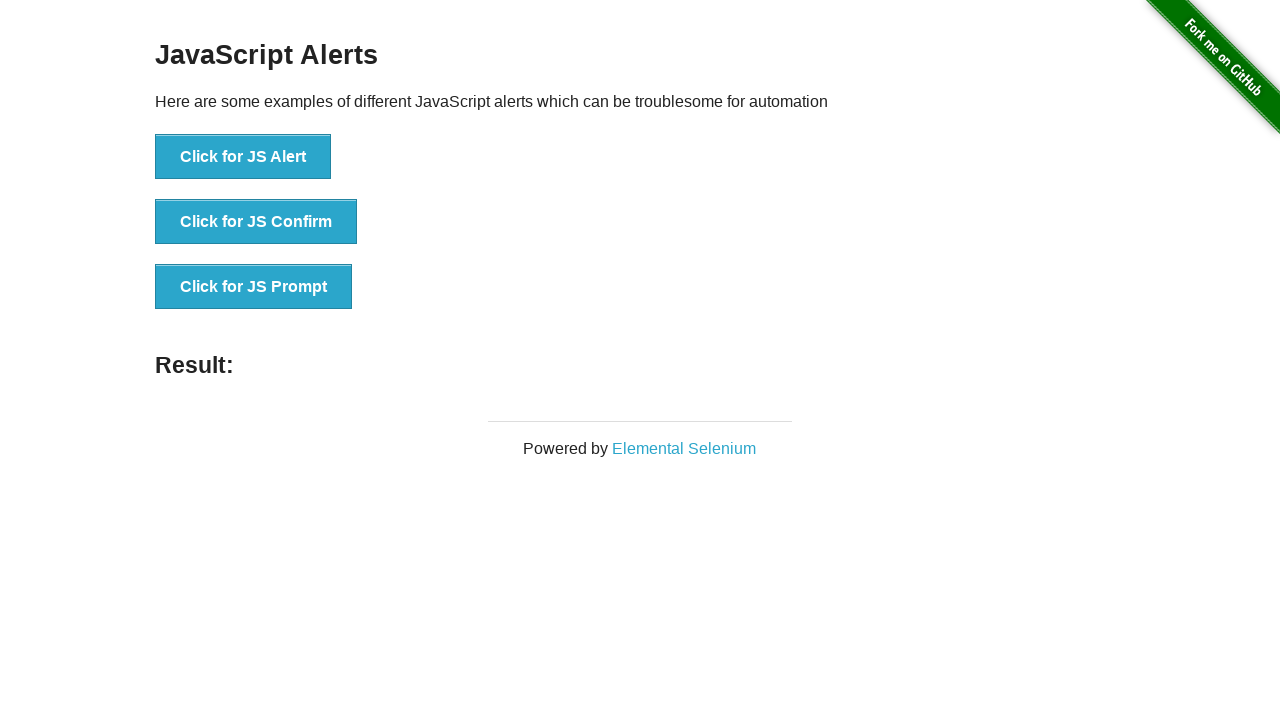

Waited for example section to load
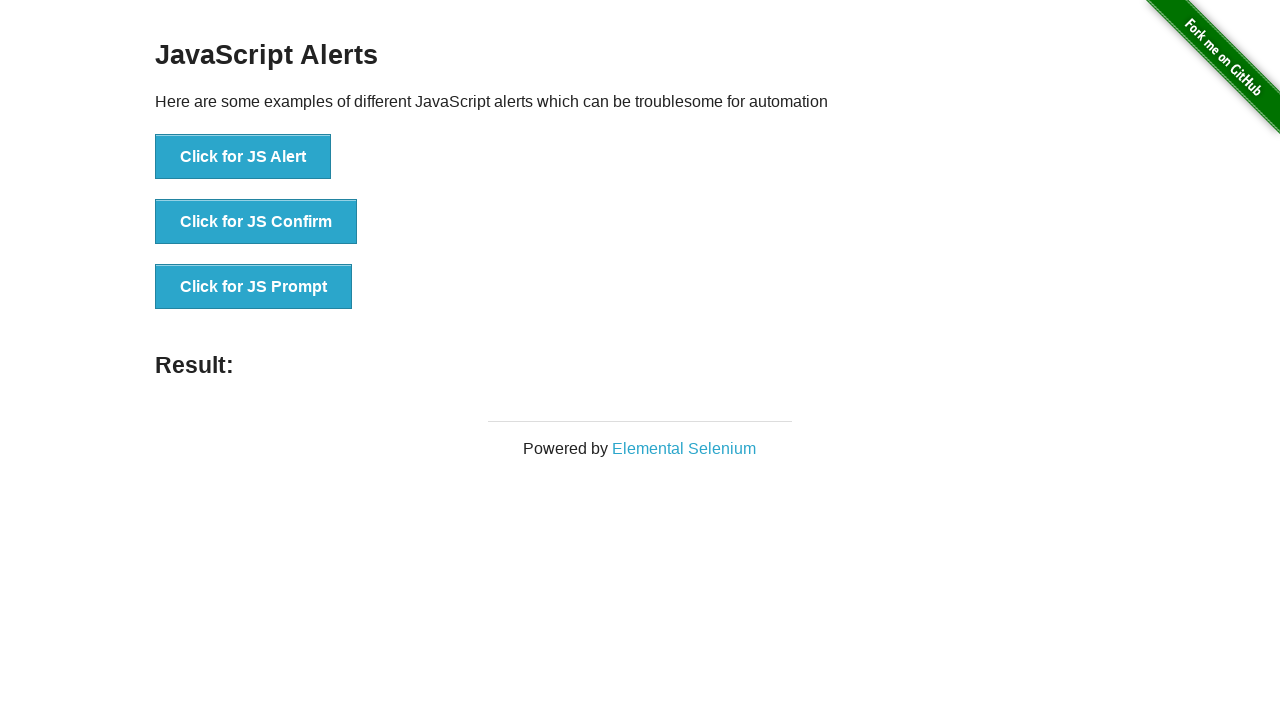

Clicked button to trigger confirmation dialog at (256, 222) on xpath=//div[@class='example']/ul/li[2]/button
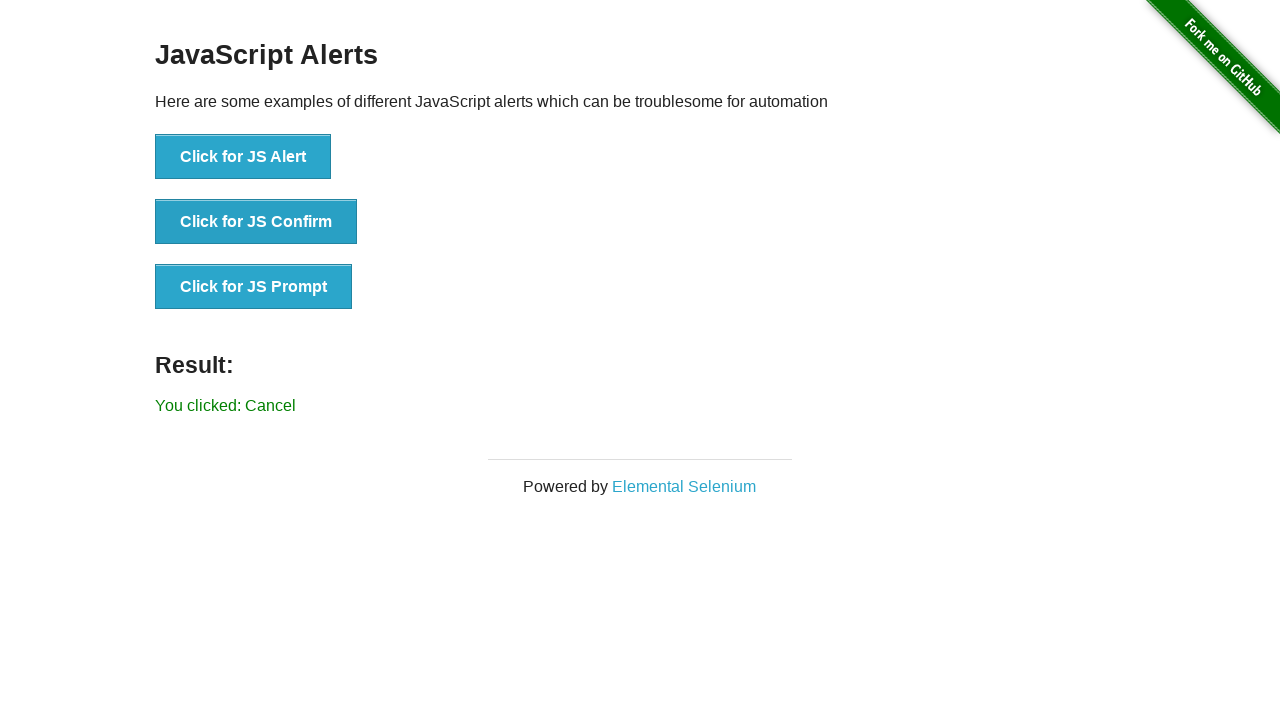

Set up dialog handler to dismiss confirmation dialog
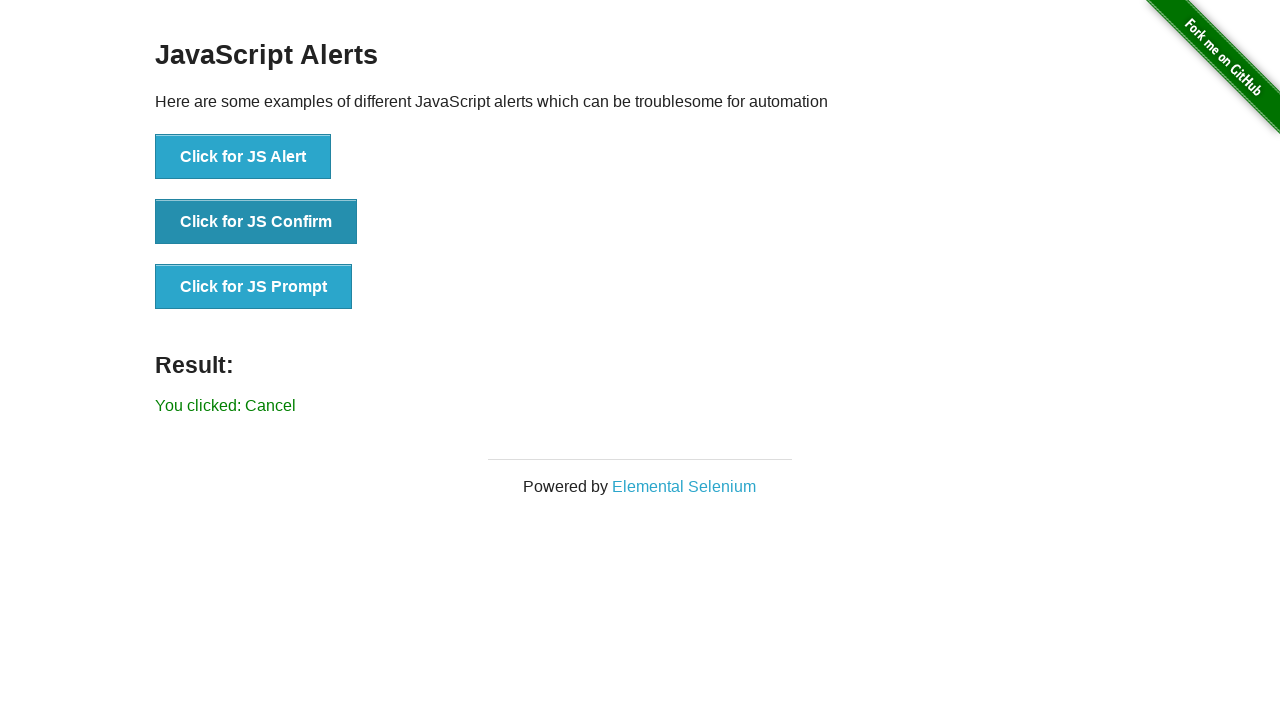

Retrieved result message text
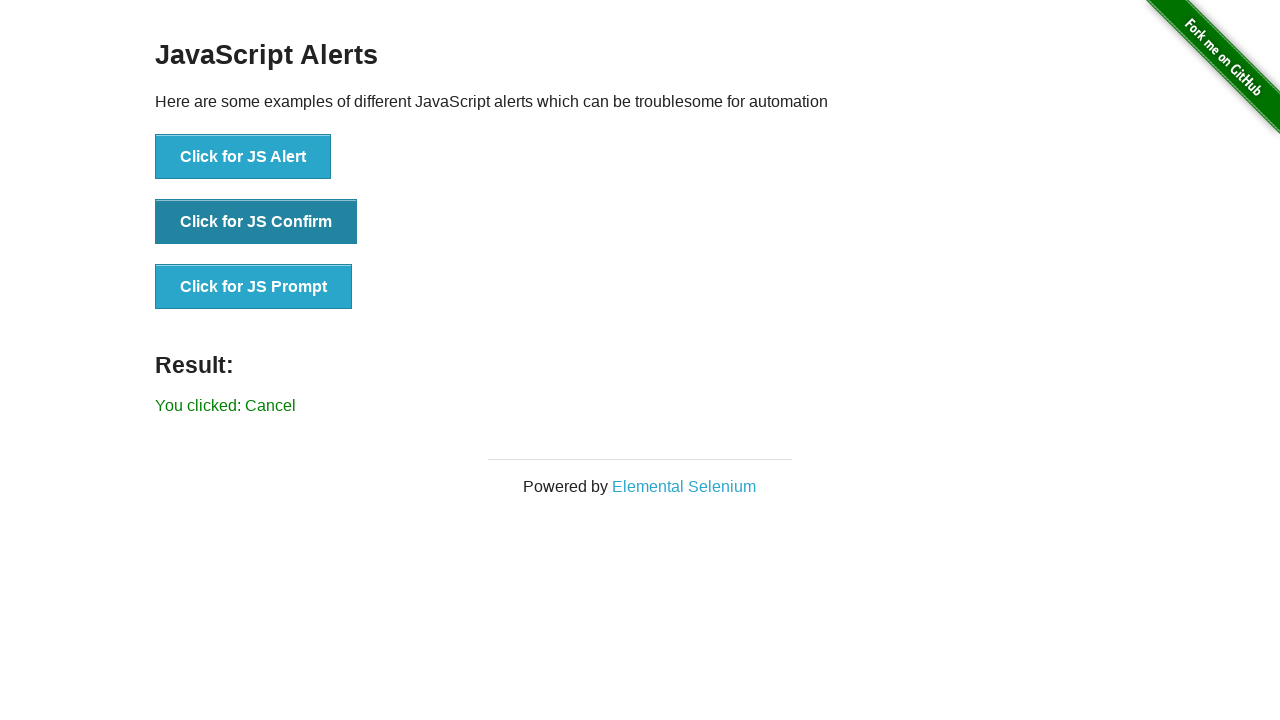

Verified that result message shows 'You clicked: Cancel'
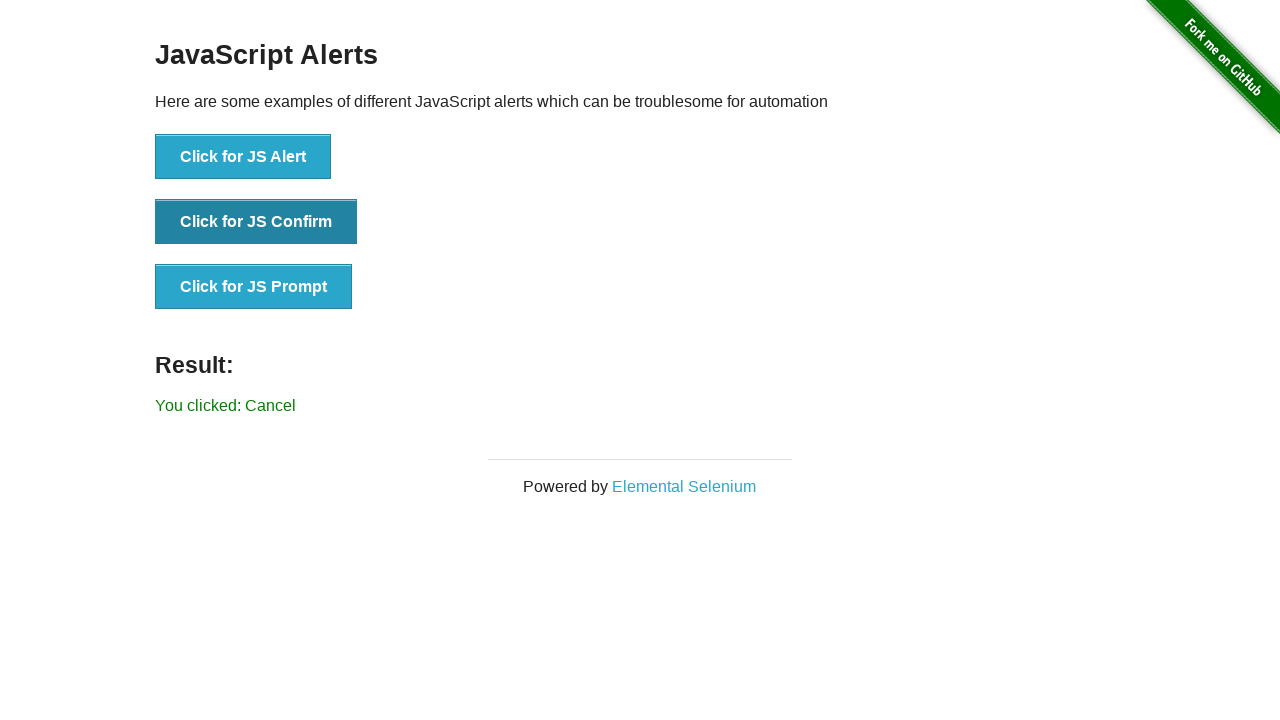

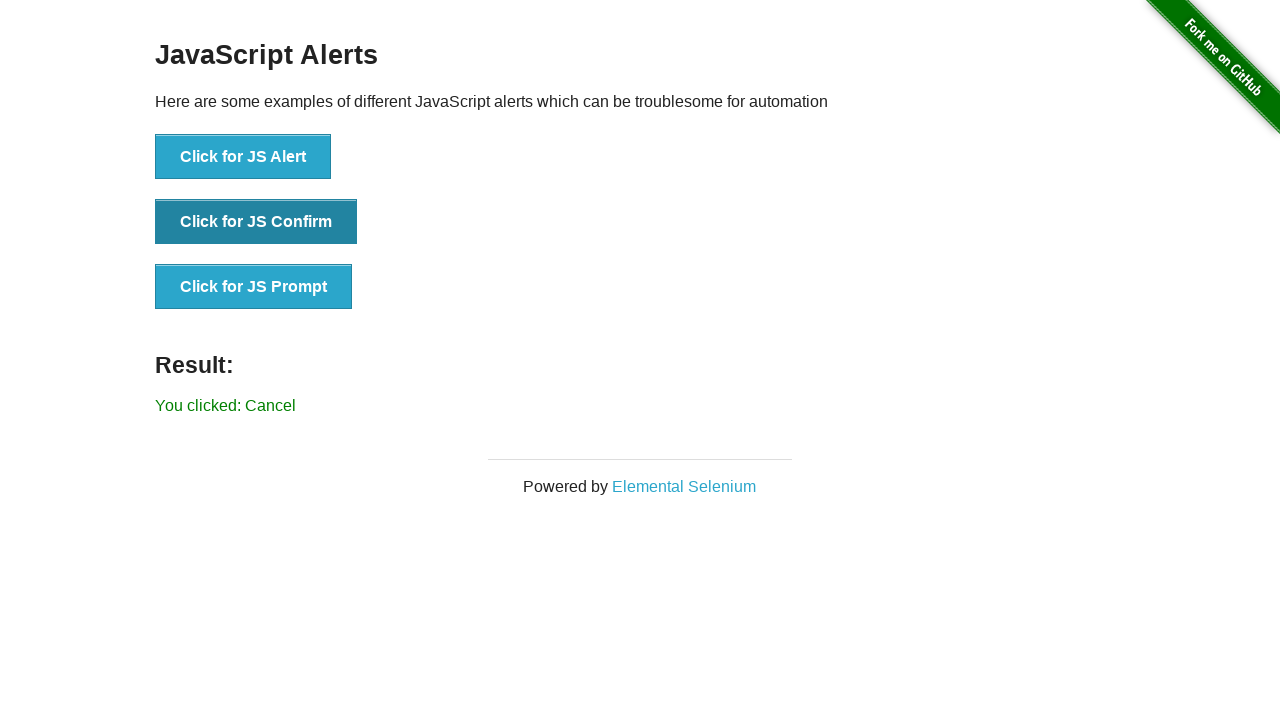